Navigates to the Calley lifetime offer page and takes a screenshot of the page

Starting URL: https://www.getcalley.com/calley-lifetime-offer/

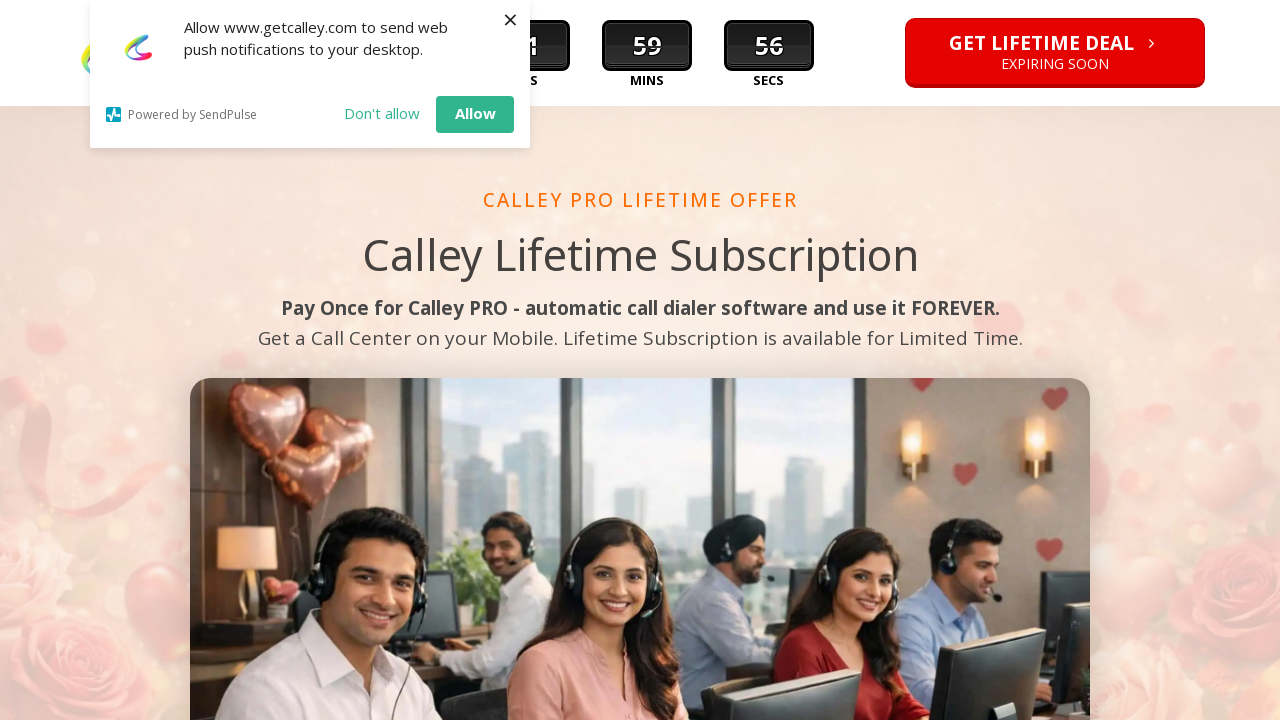

Waited 3 seconds for page to load
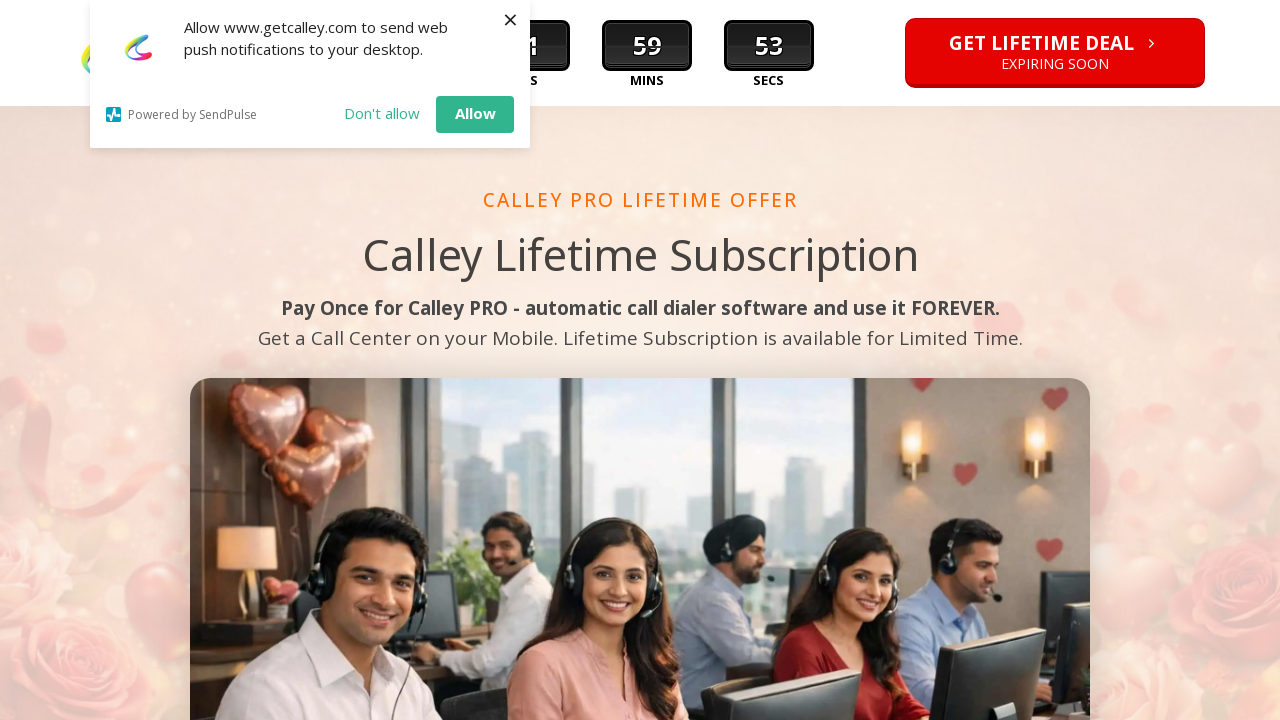

Took screenshot of Calley lifetime offer page
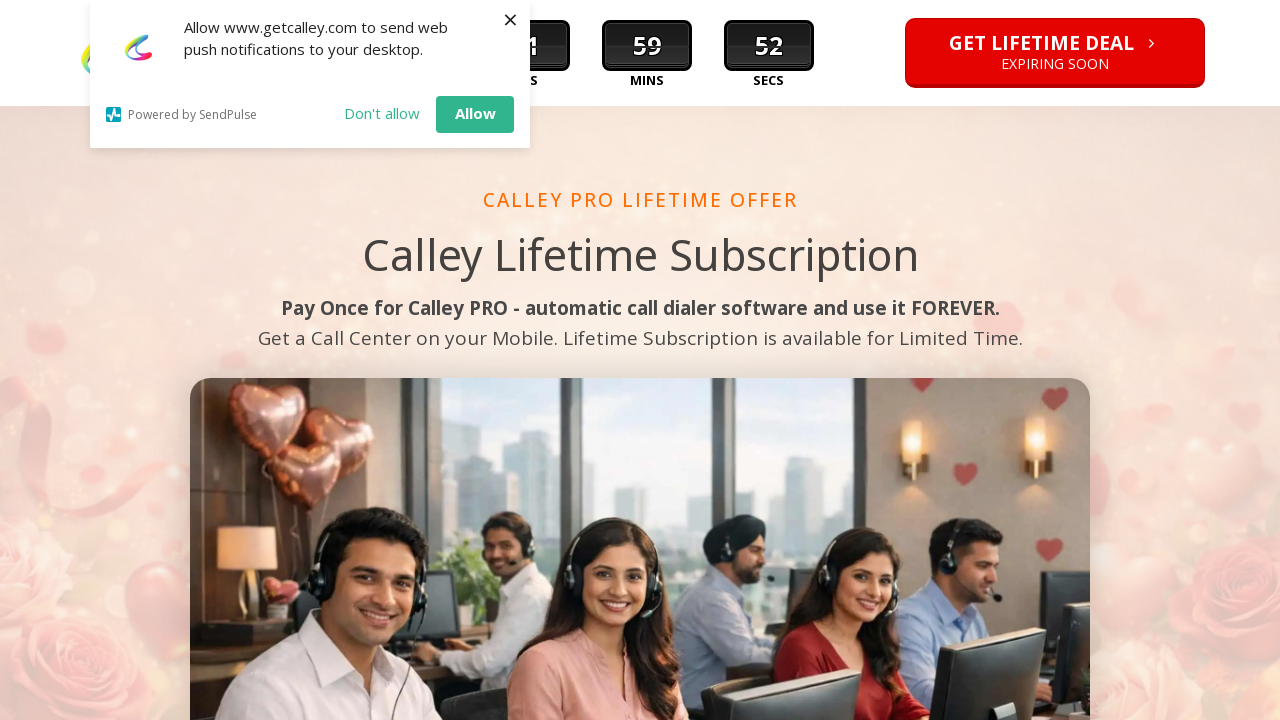

Waited additional 5 seconds for page elements to render
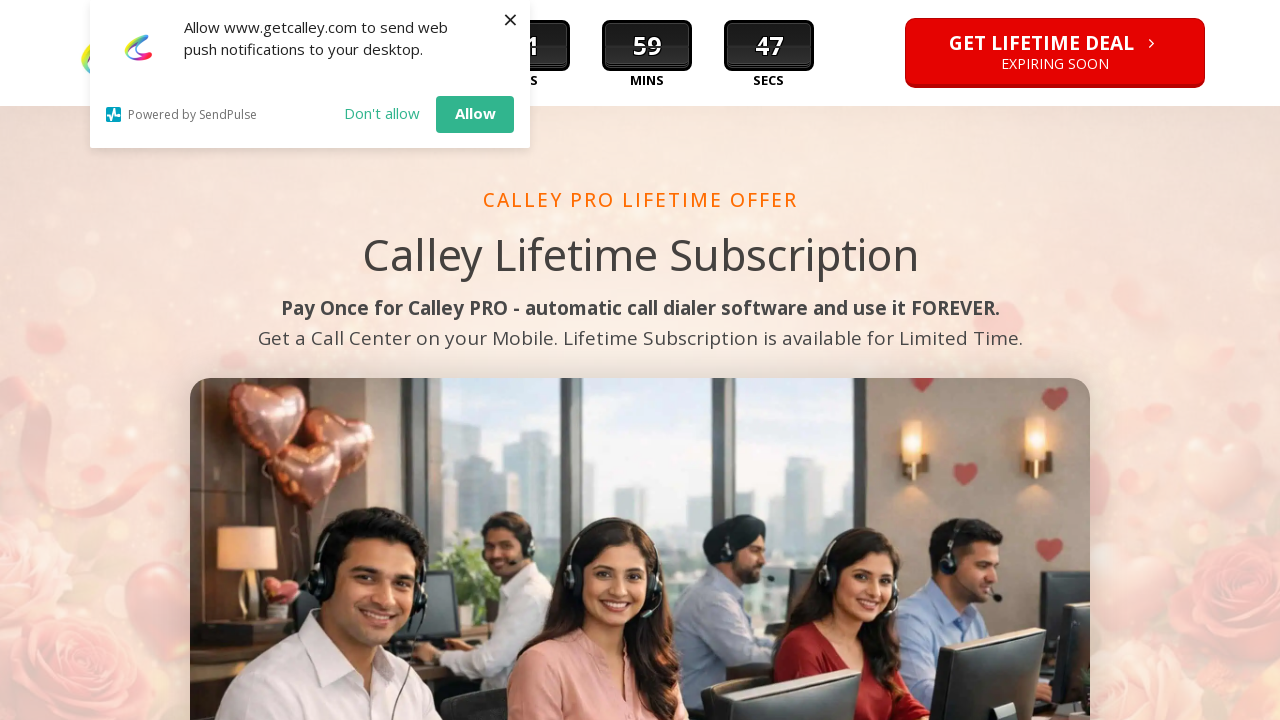

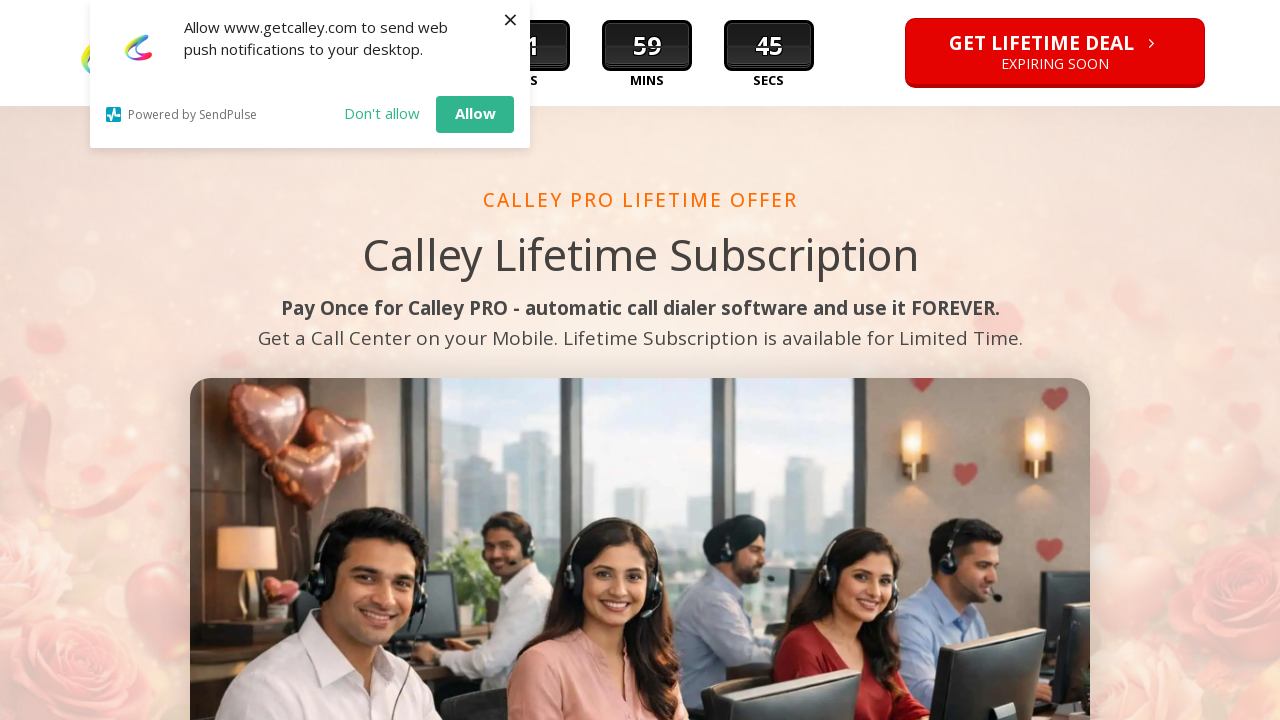